Selects multiple options from a multi-select dropdown

Starting URL: https://demoqa.com/select-menu

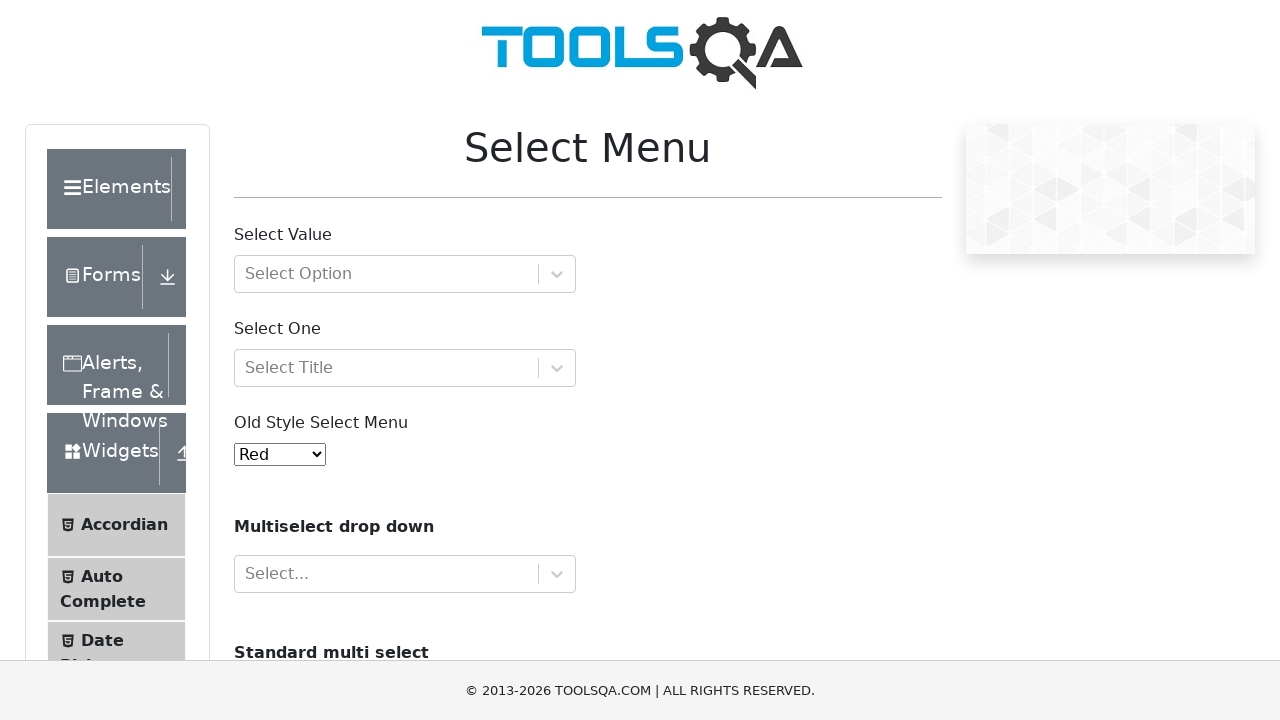

Scrolled down 300 pixels to view multi-select dropdown
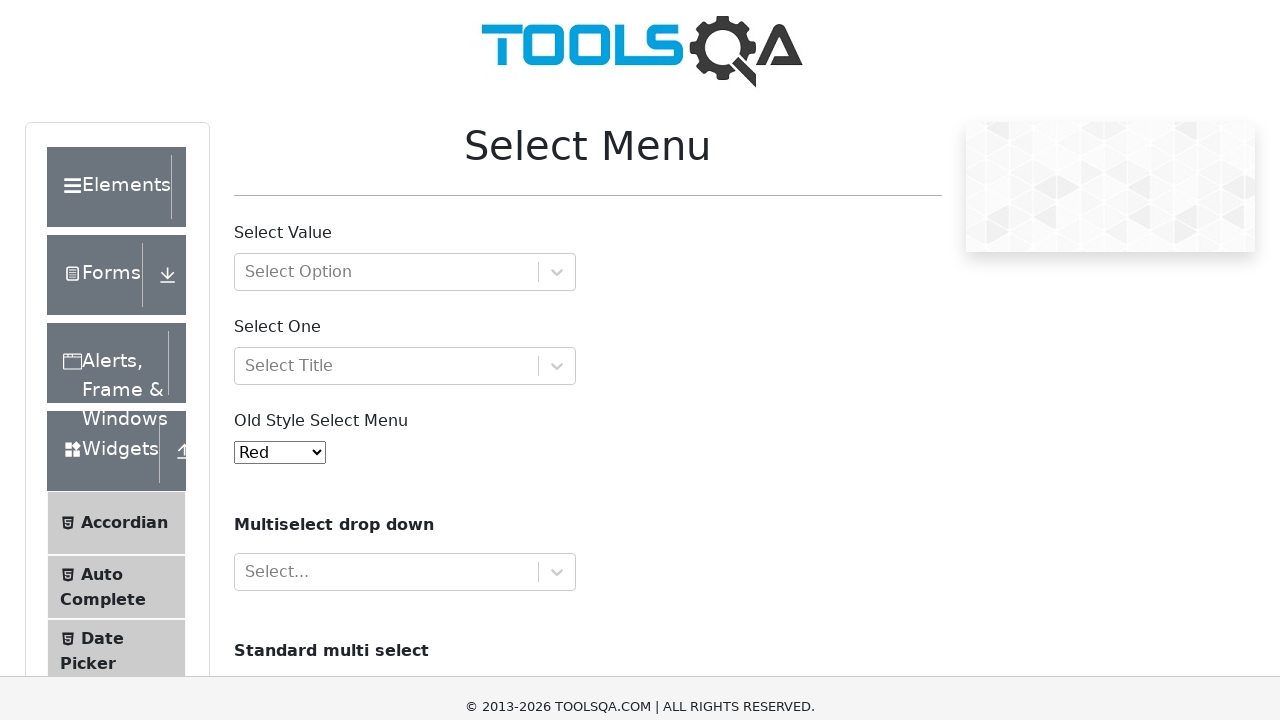

Selected multiple options from dropdown: Volvo and Audi on #cars
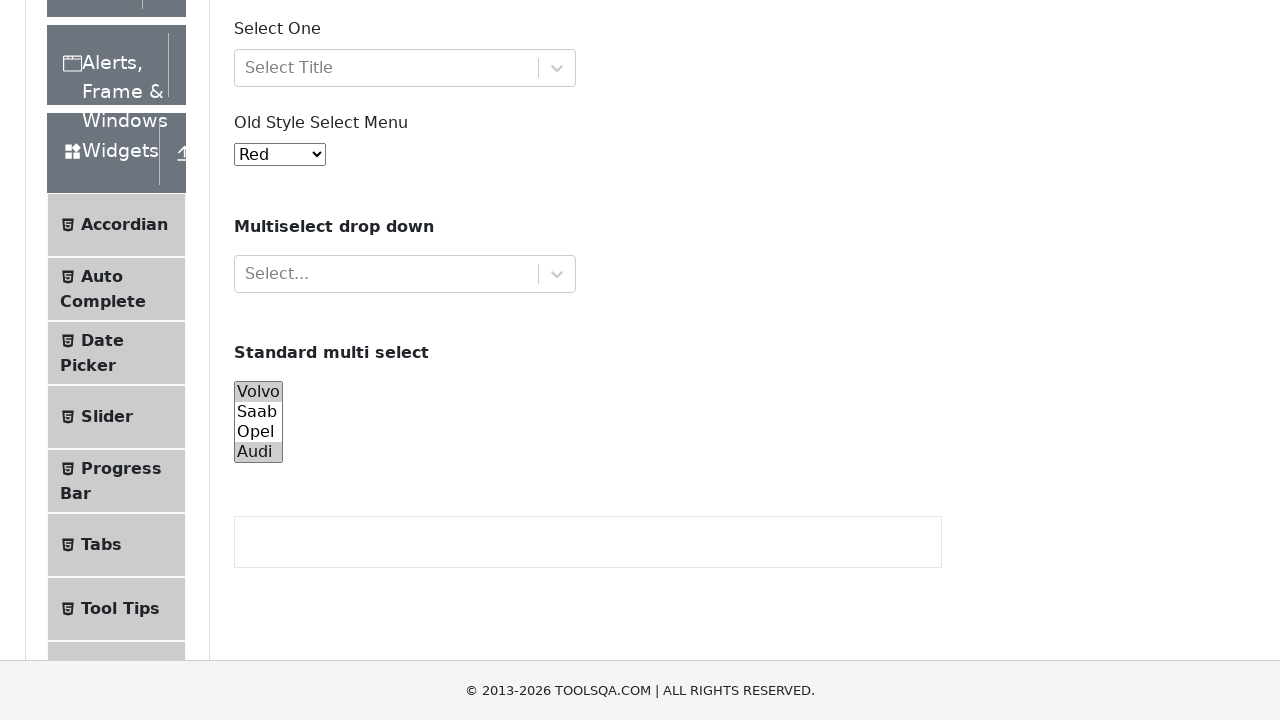

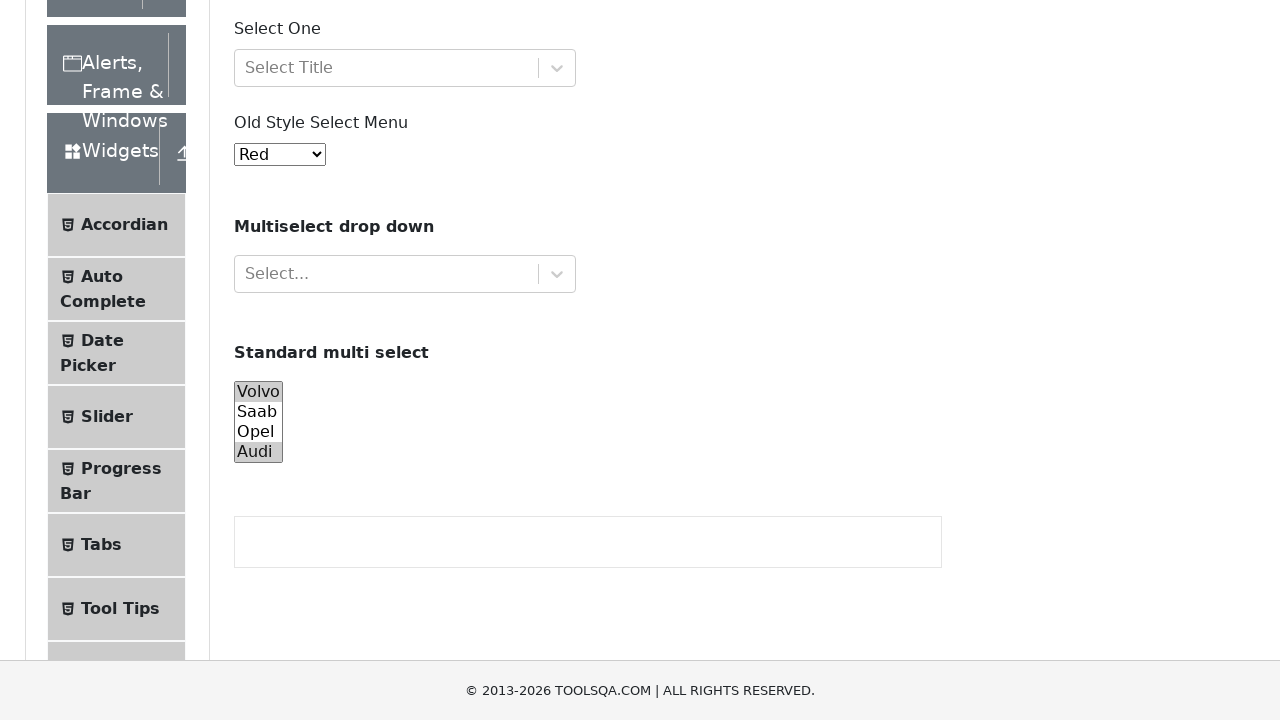